Tests opening a new tab, switching to it, and interacting with elements in the new tab

Starting URL: https://demoqa.com/browser-windows

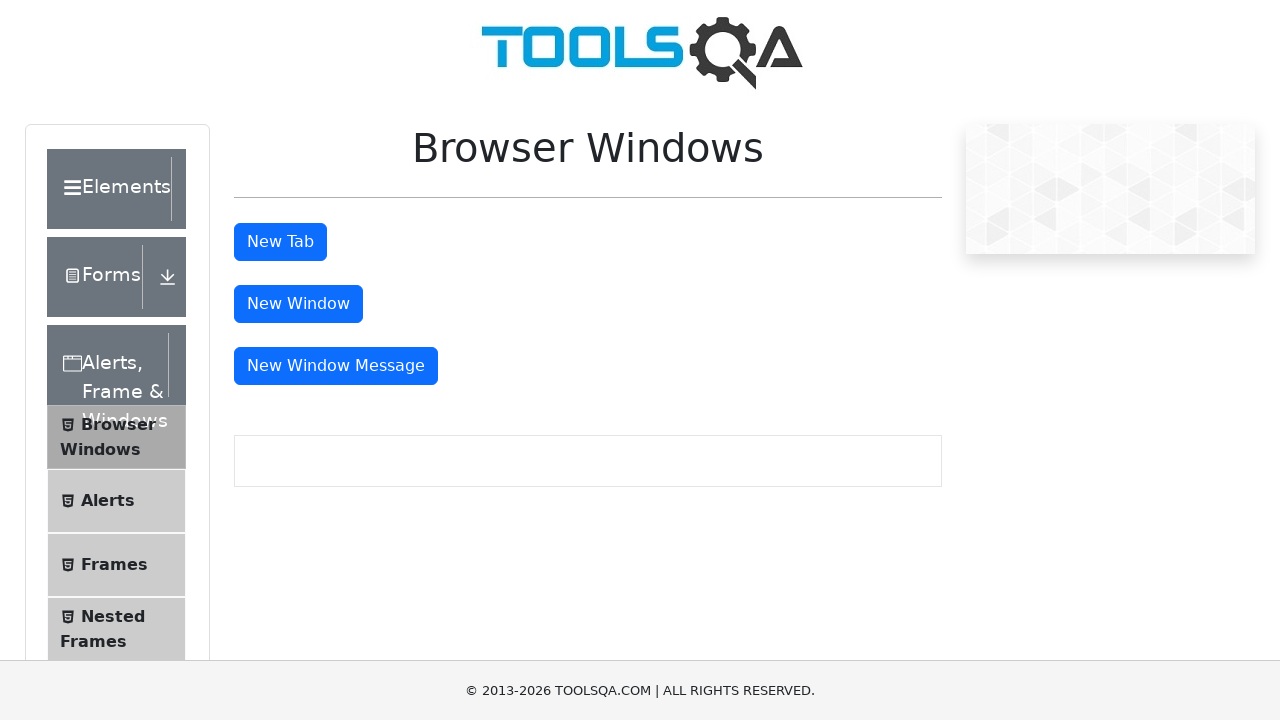

Clicked tabButton to open new tab at (280, 242) on xpath=//button[@id='tabButton']
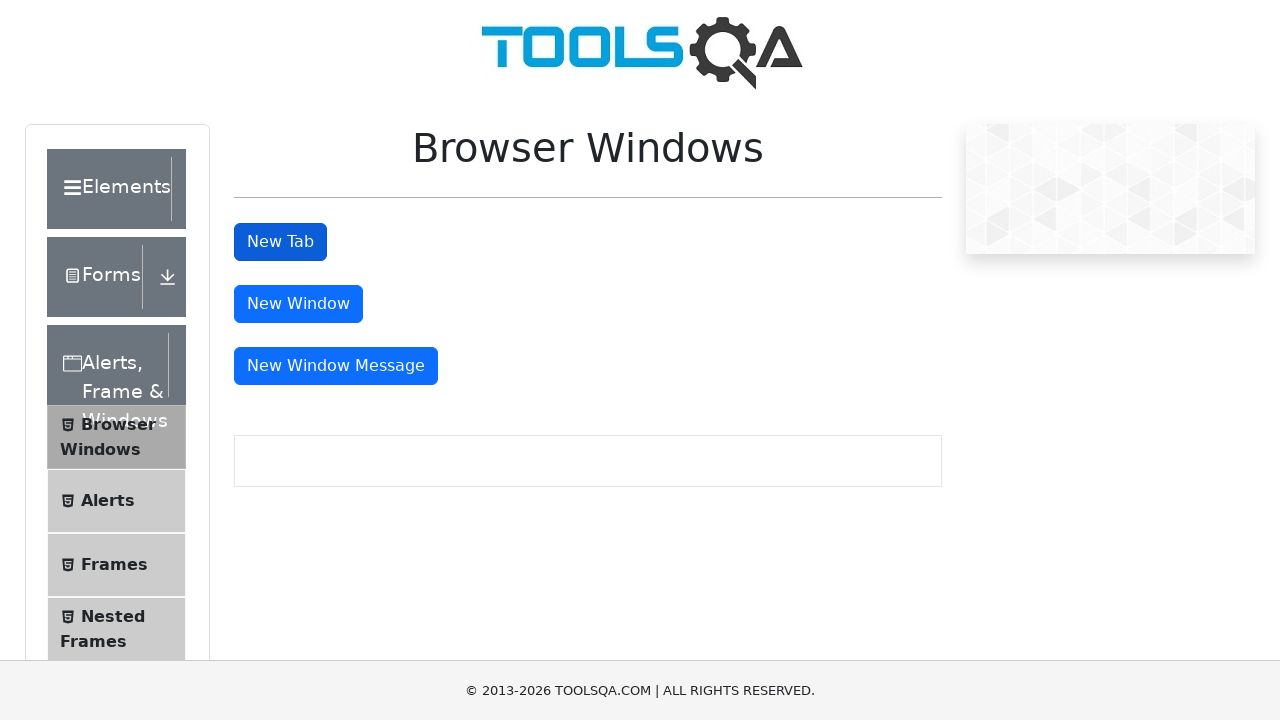

New tab opened and page object captured
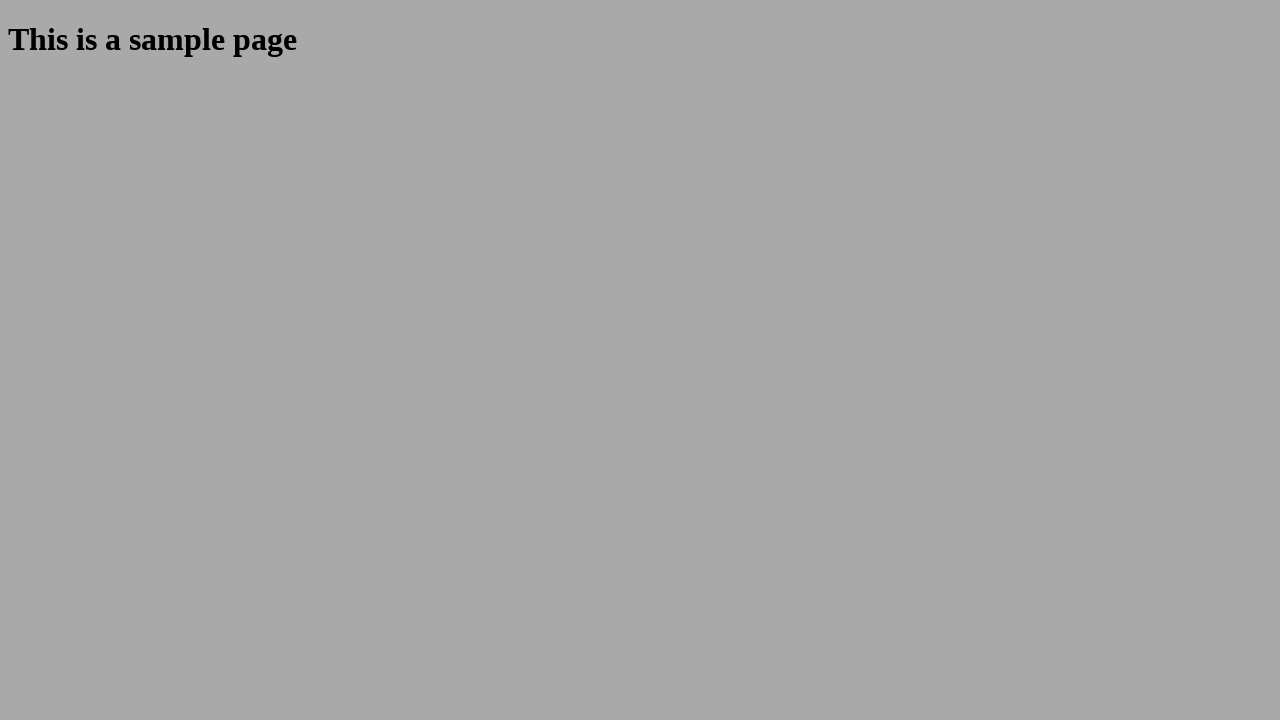

Clicked h1 element in new tab at (640, 40) on xpath=//h1
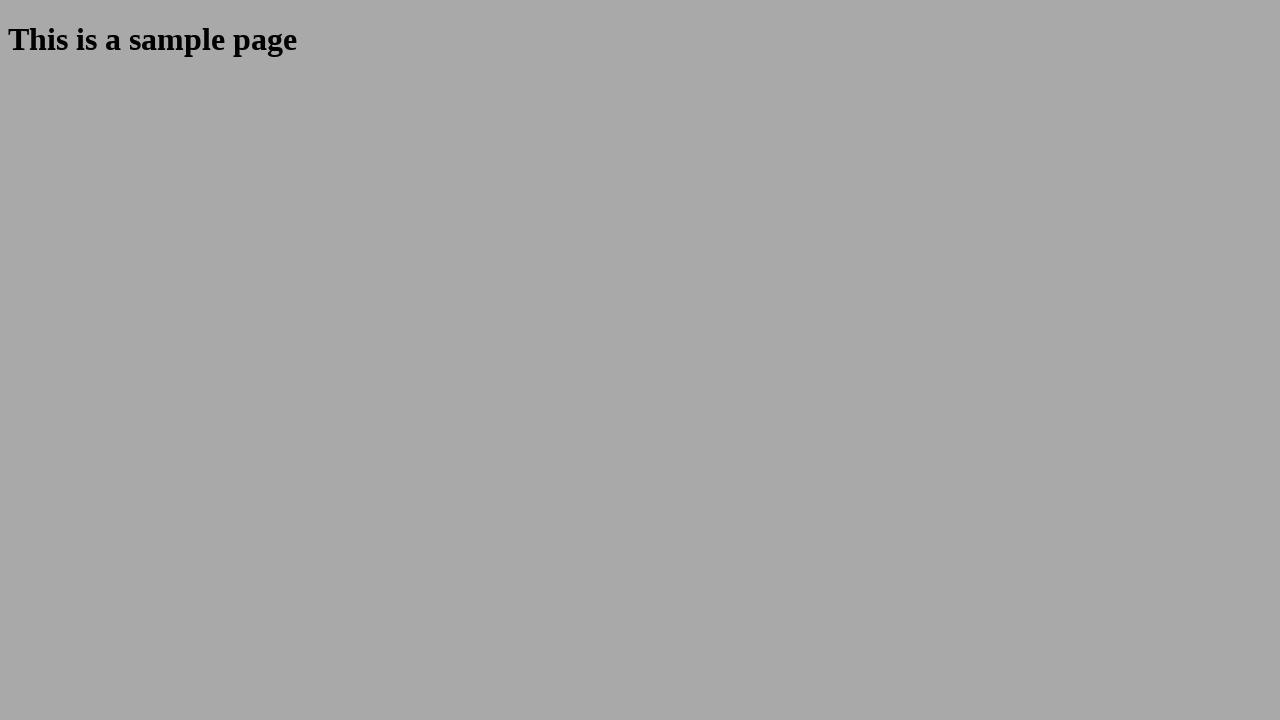

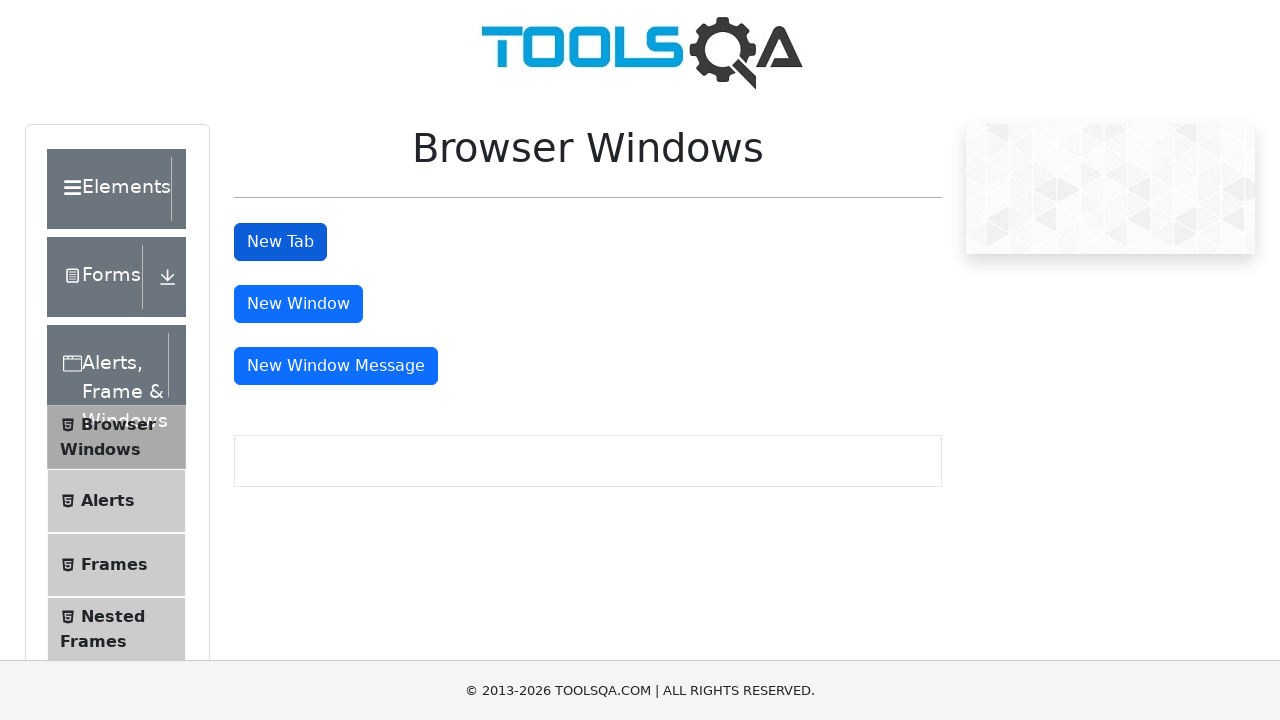